Tests right-click context menu functionality by right-clicking a button, selecting "Copy" from the context menu, and accepting the resulting alert dialog.

Starting URL: http://swisnl.github.io/jQuery-contextMenu/demo.html

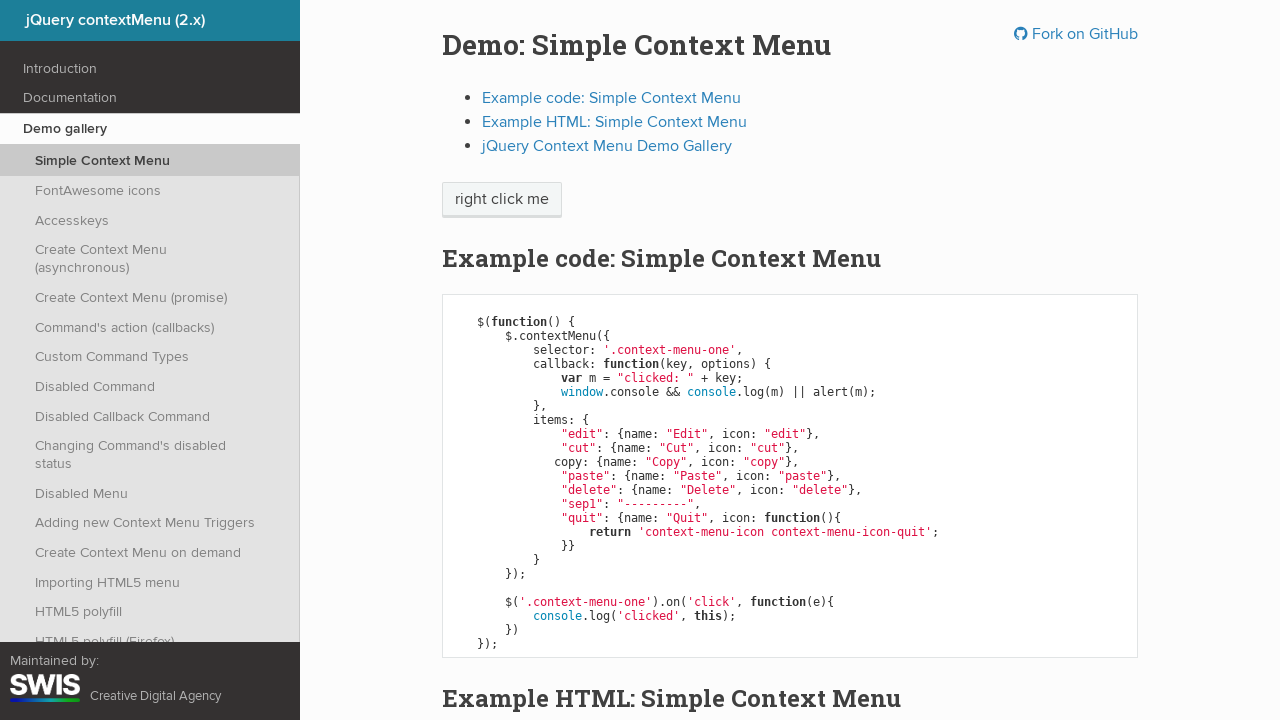

Set up dialog handler to accept alerts
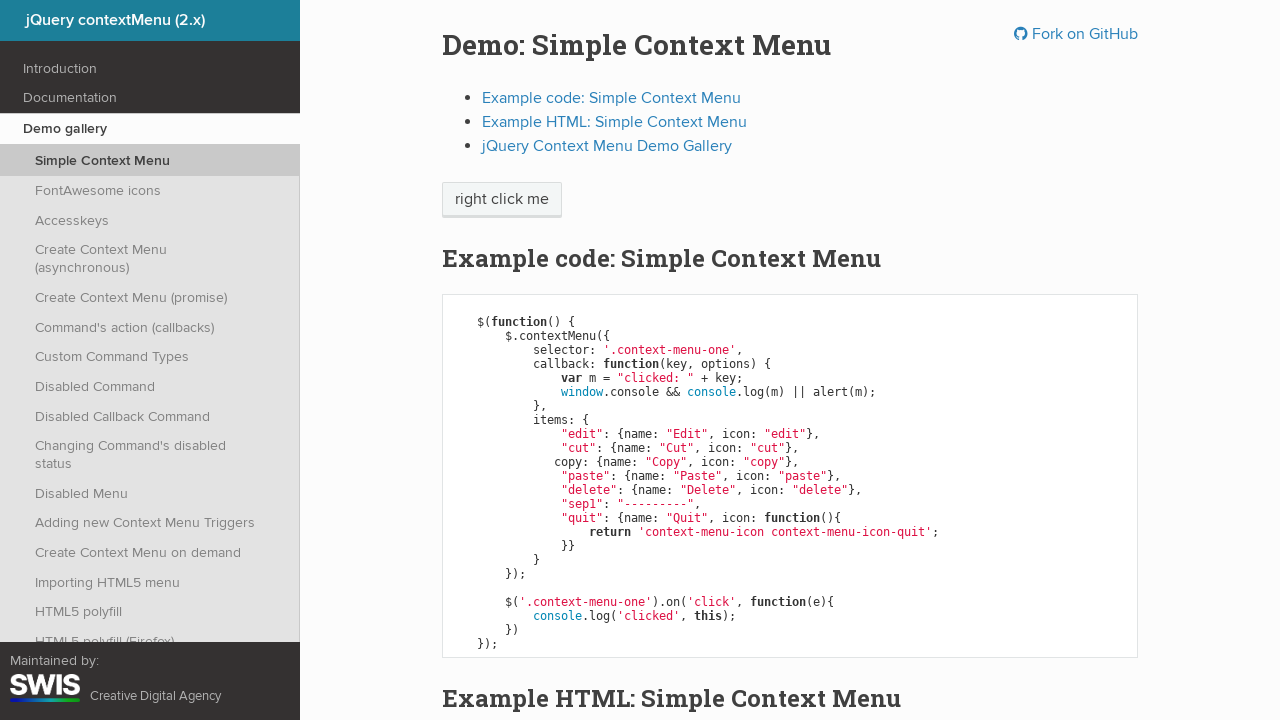

Located the button element to right-click
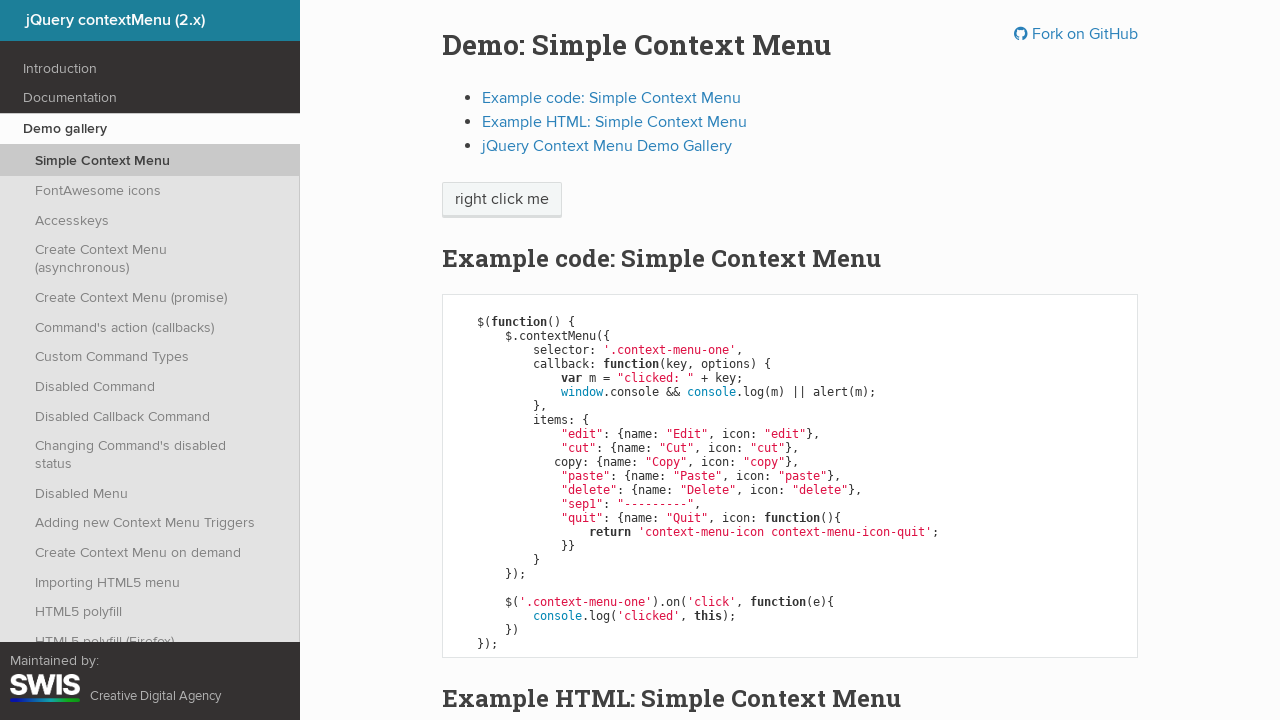

Performed right-click on the button to open context menu at (502, 200) on span.context-menu-one.btn.btn-neutral
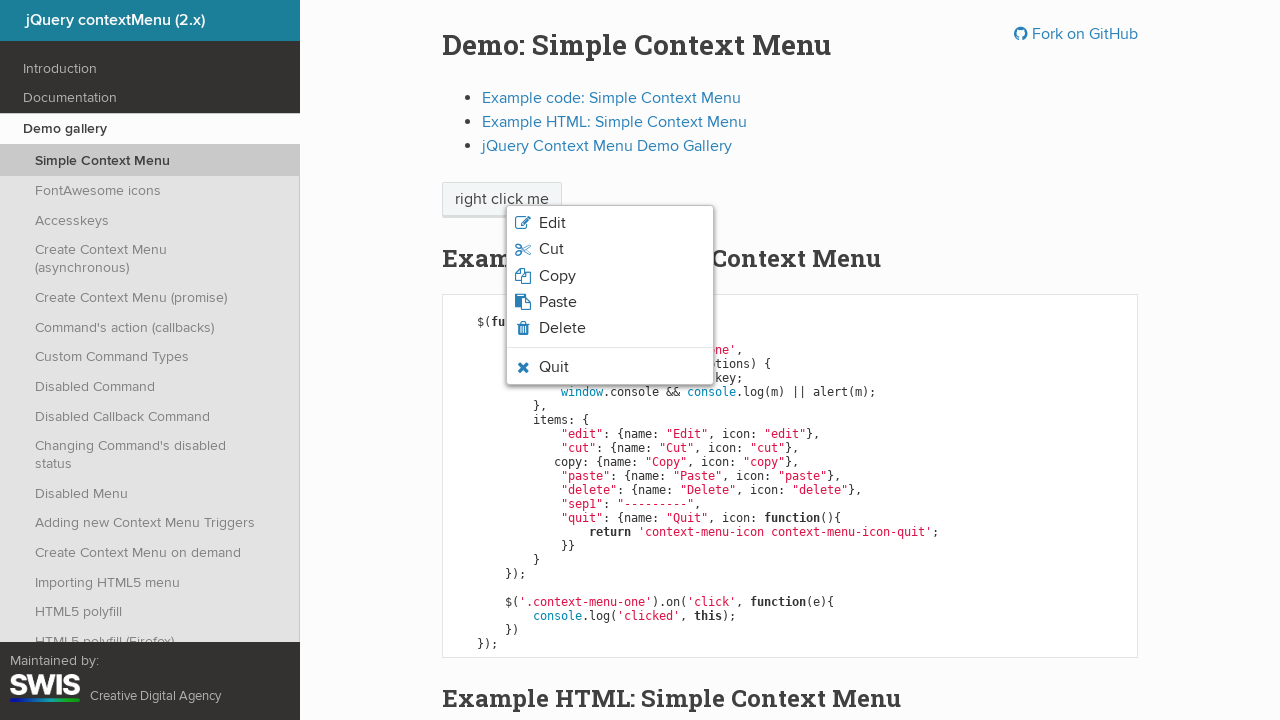

Clicked 'Copy' option from the context menu at (557, 276) on xpath=//span[normalize-space()='Copy']
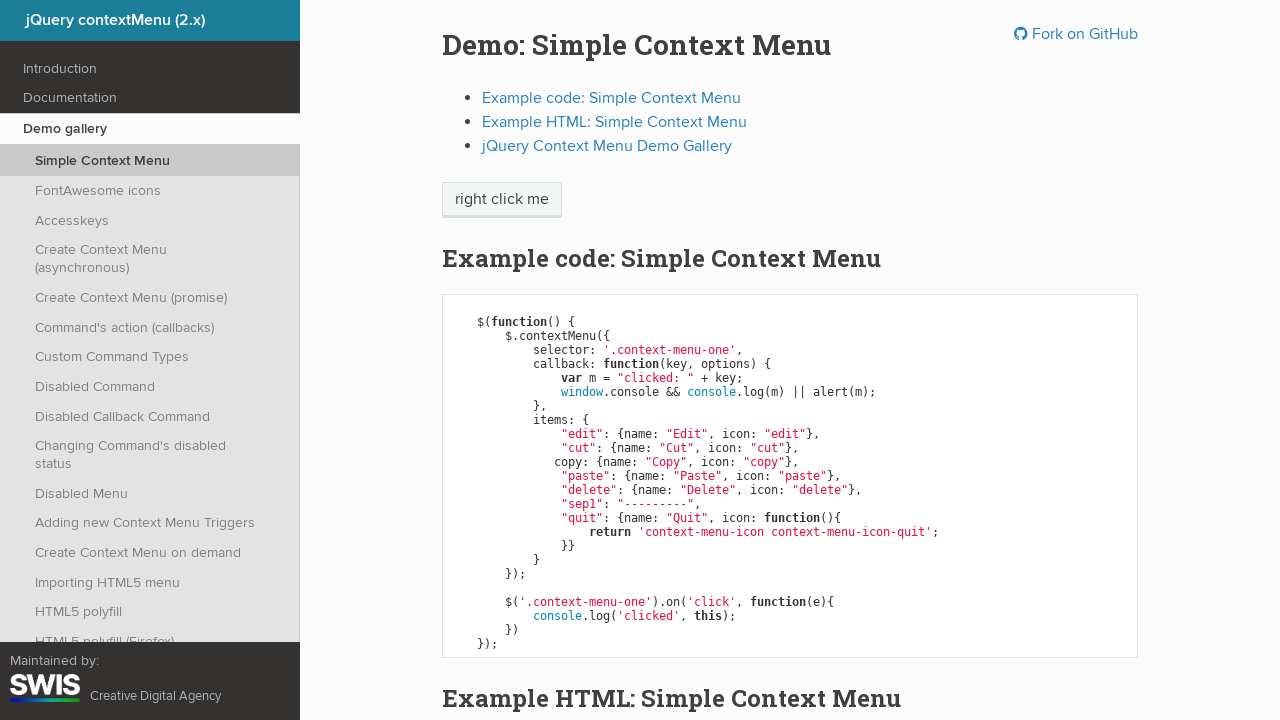

Waited for action to complete and alert dialog to appear
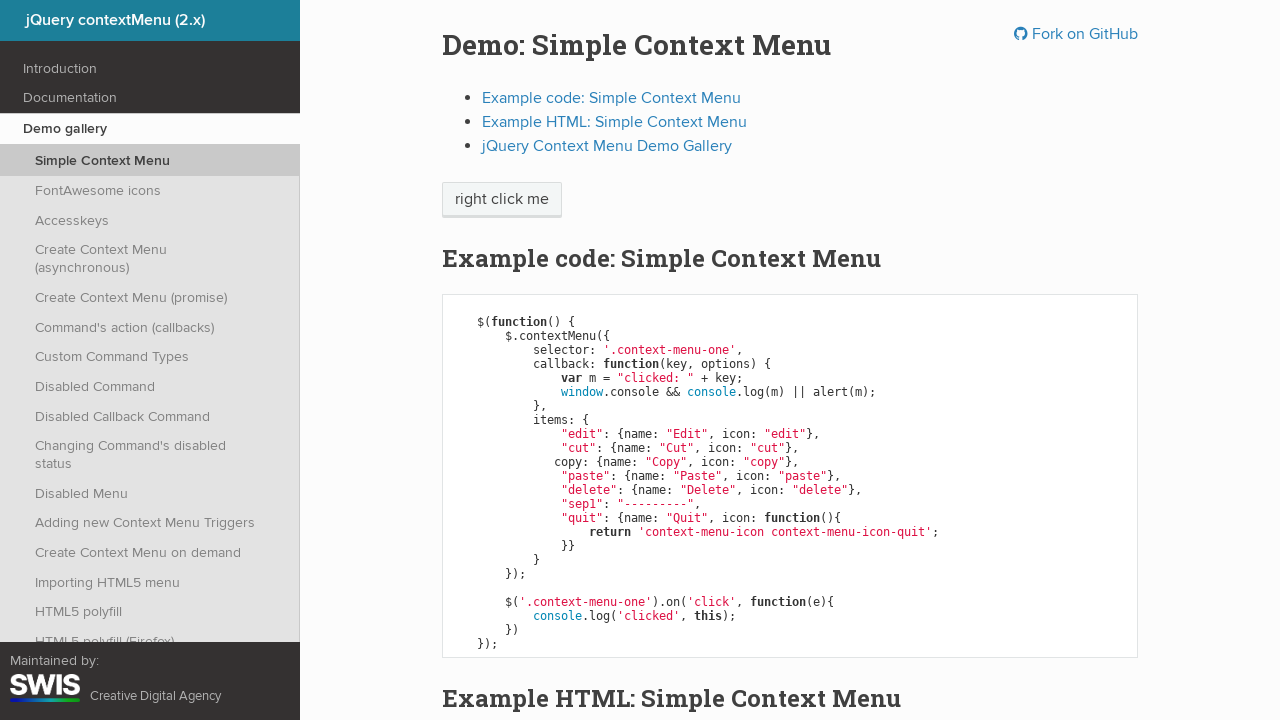

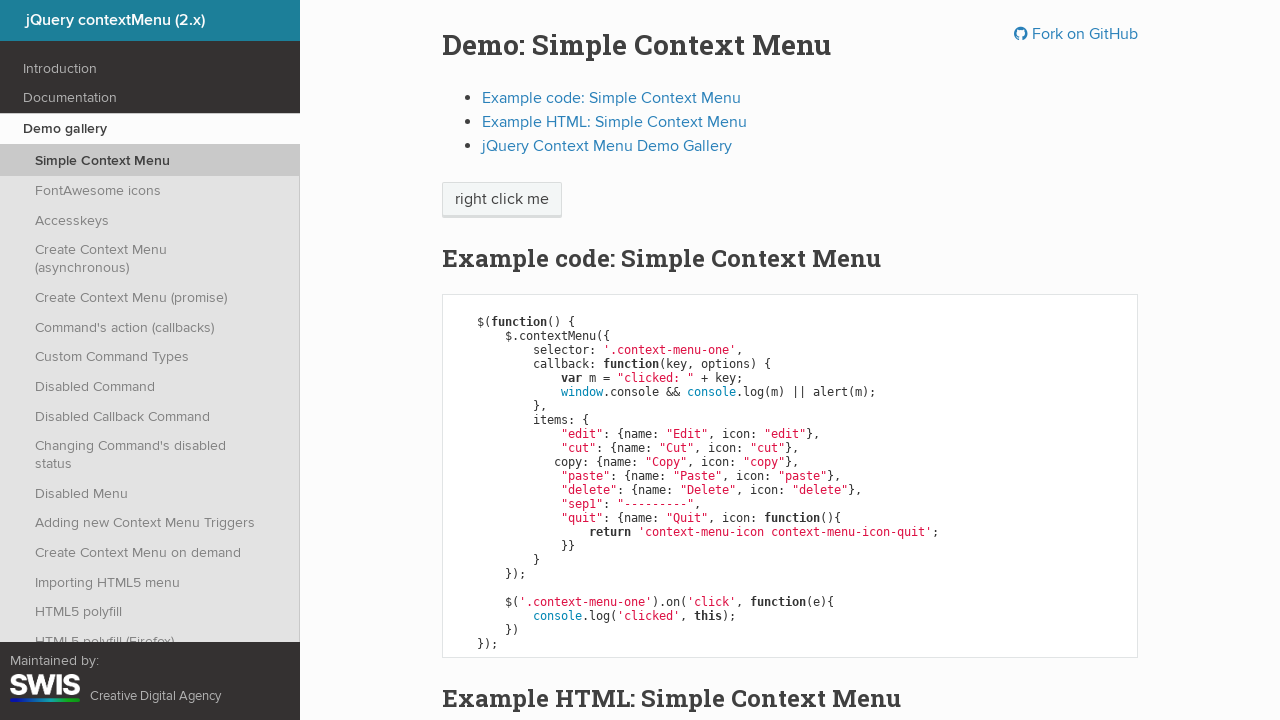